Tests drag and drop functionality on jQuery UI demo page by dragging an element and dropping it onto a target area

Starting URL: https://jqueryui.com/droppable/

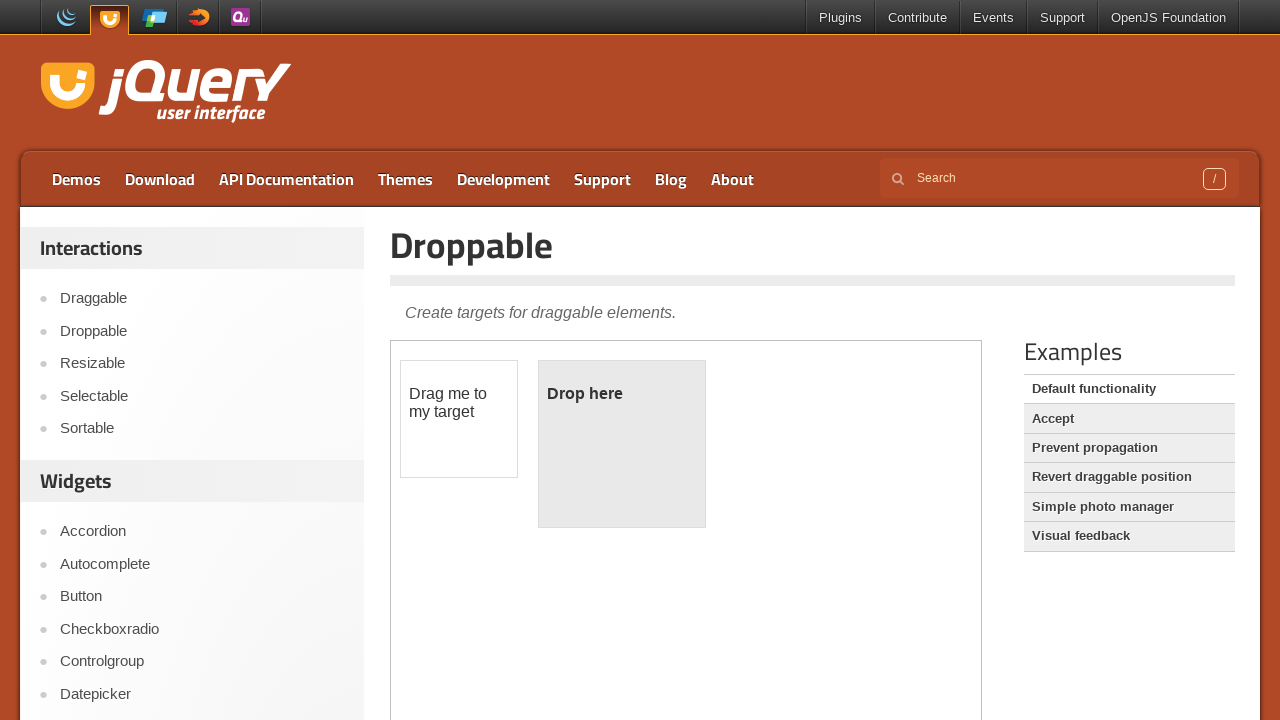

Navigated to jQuery UI droppable demo page
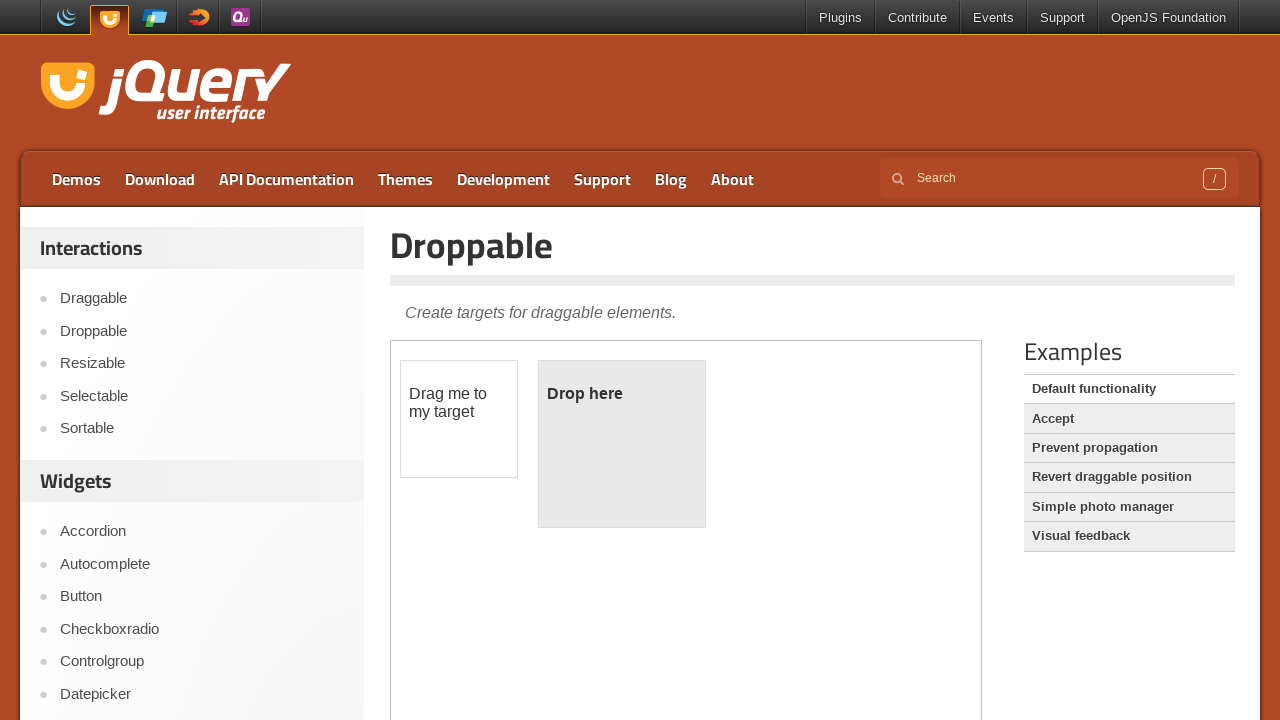

Located demo frame containing drag-drop elements
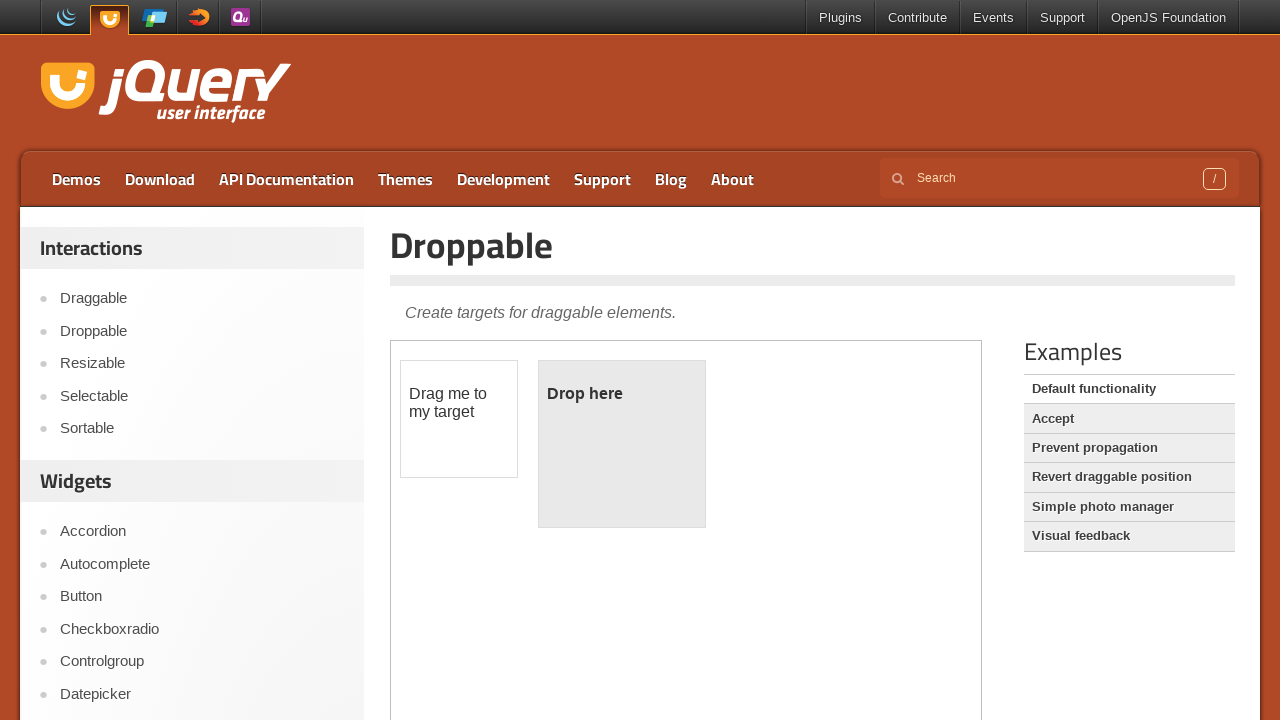

Located draggable element
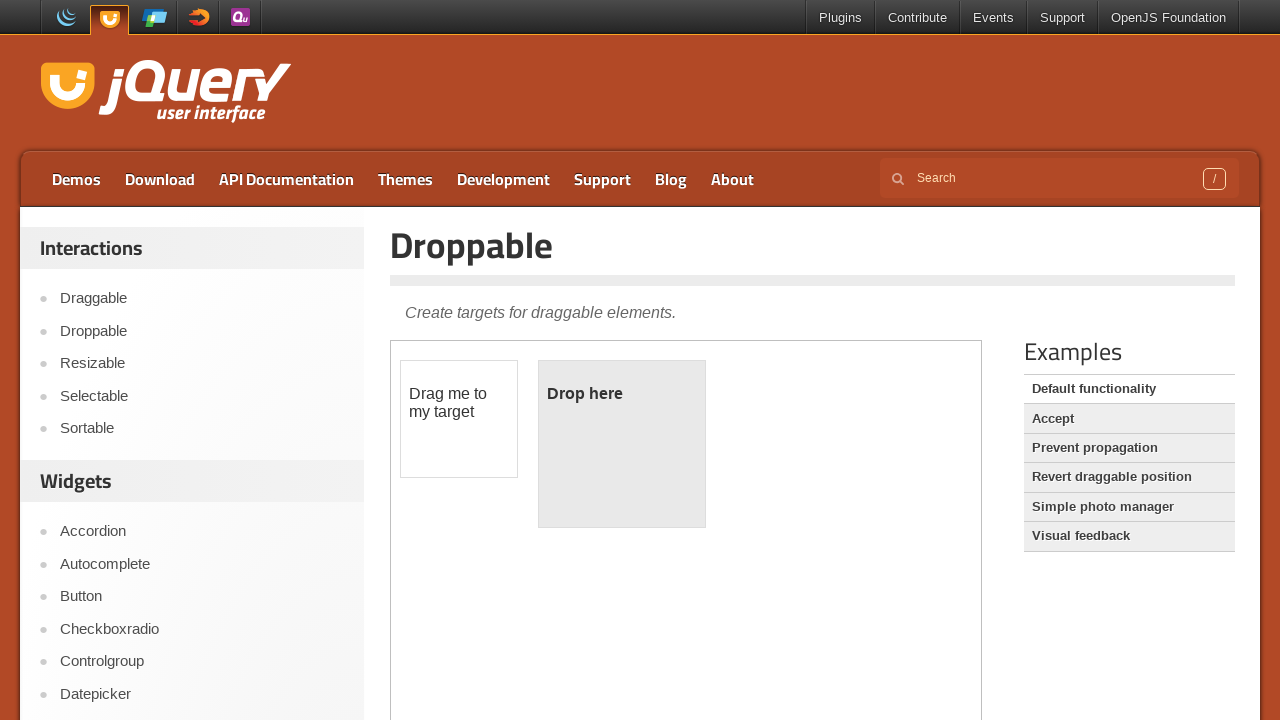

Located droppable target element
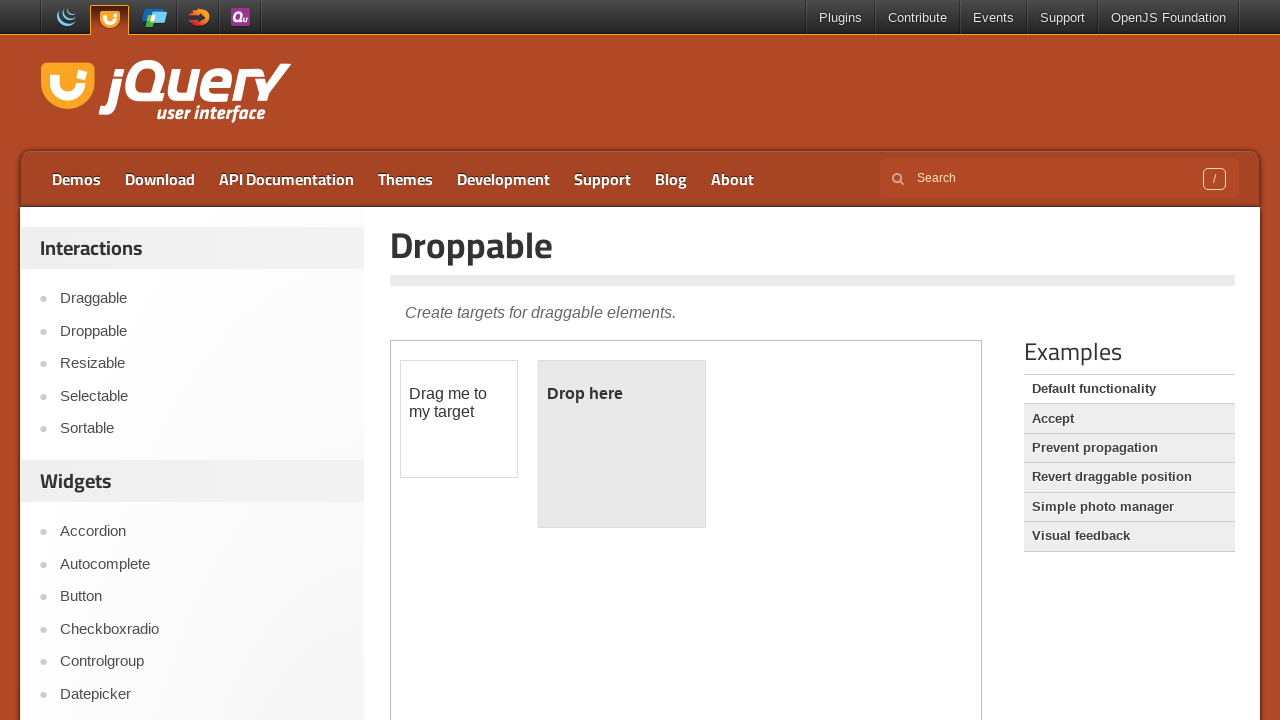

Dragged draggable element onto droppable target area at (622, 444)
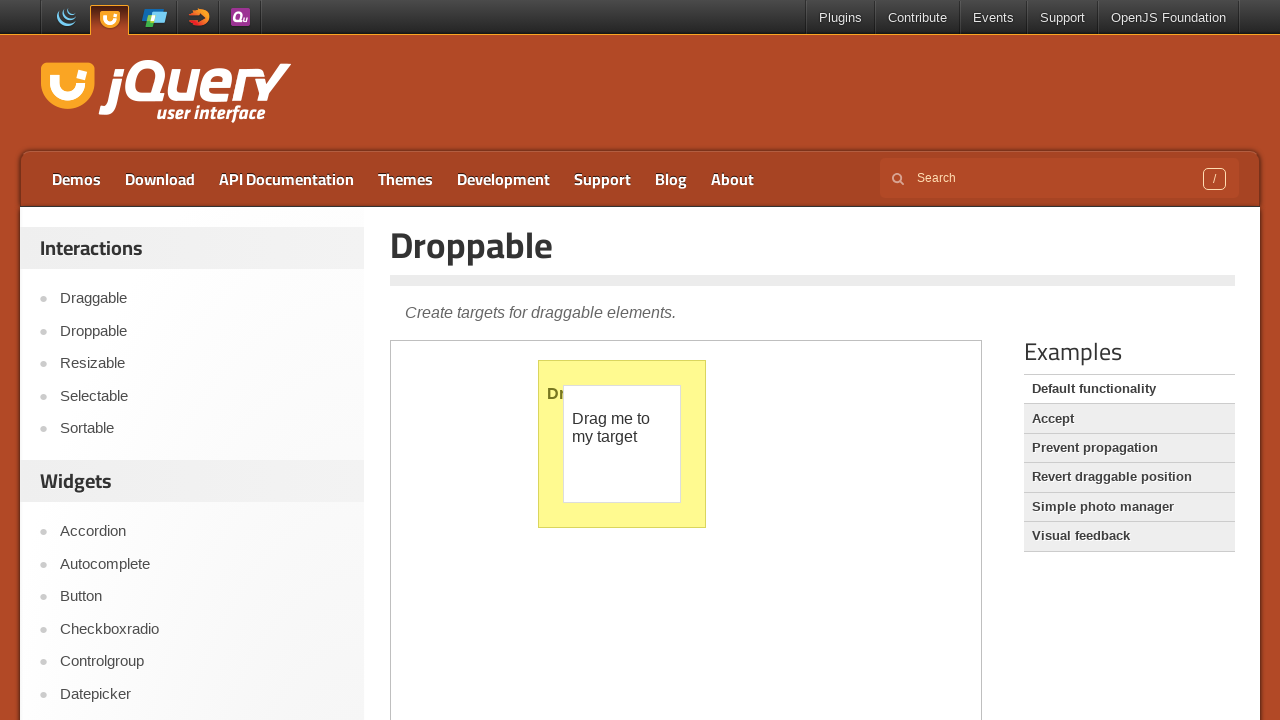

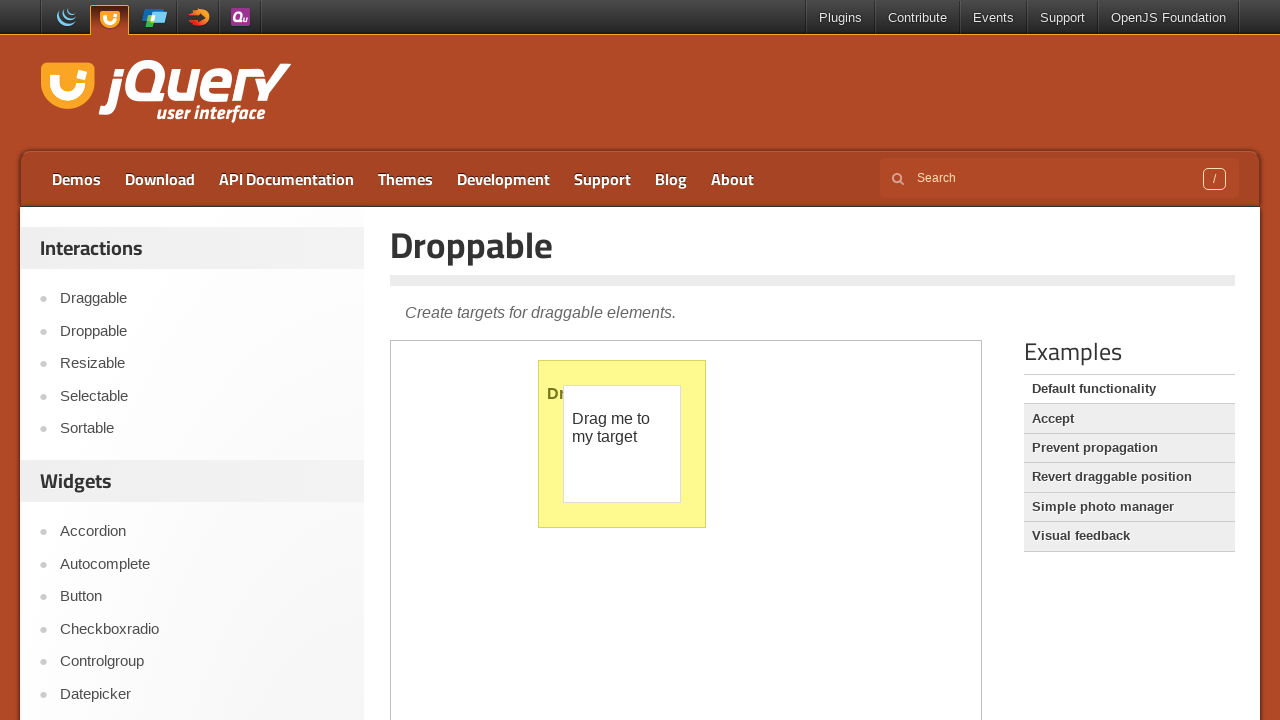